Navigates to a book search application and enters a search query in the shadow DOM input field

Starting URL: https://books-pwakit.appspot.com/

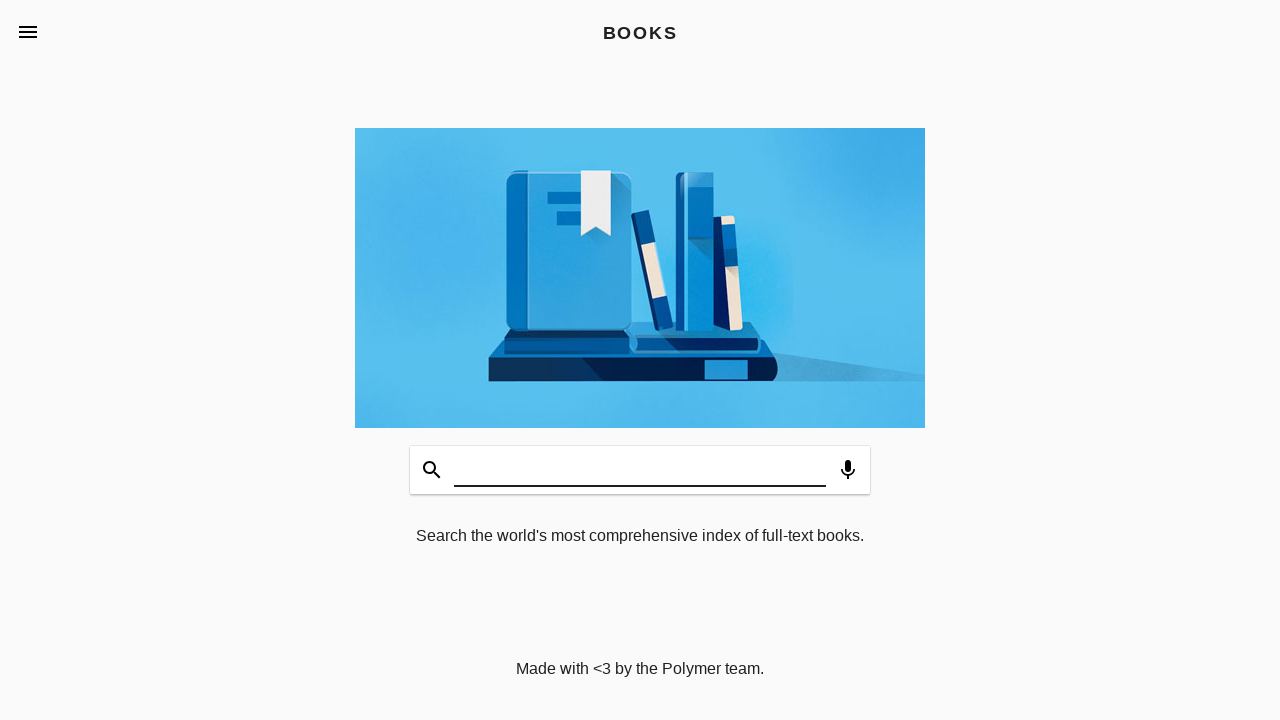

Located book-app shadow host element
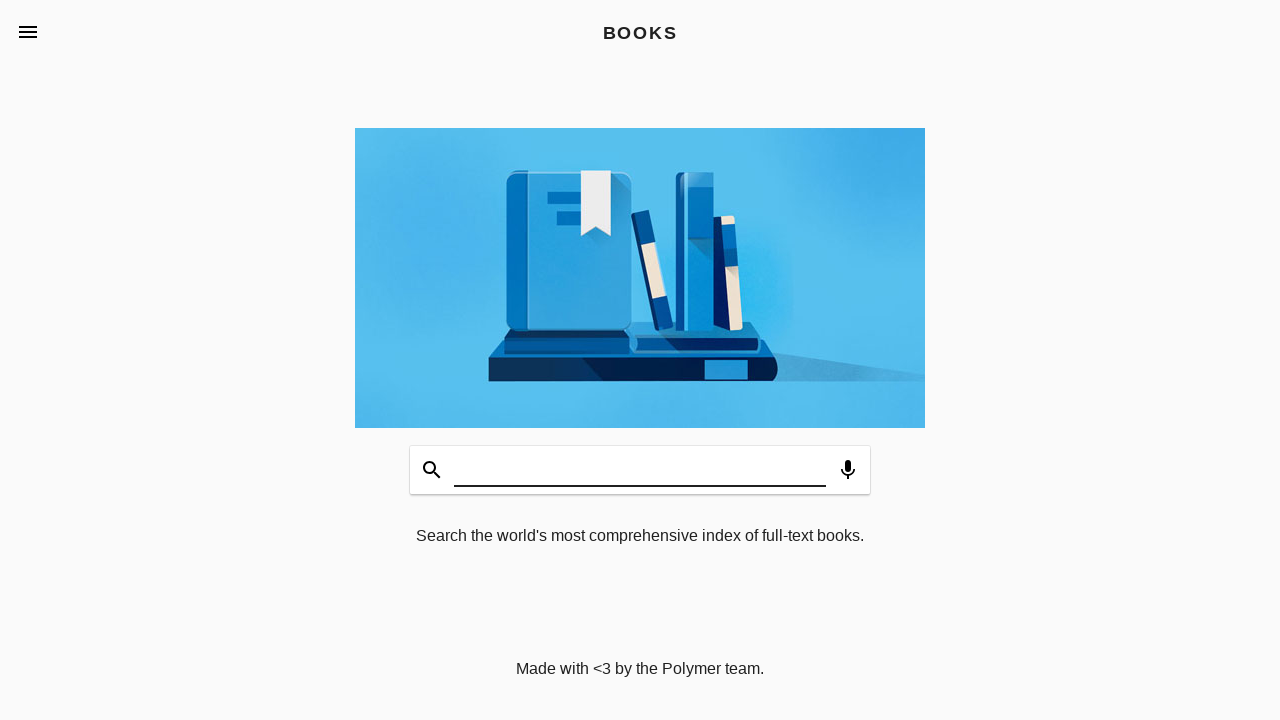

Entered 'testing' in shadow DOM search input field on book-app >> app-header app-toolbar book-input-decorator input#input
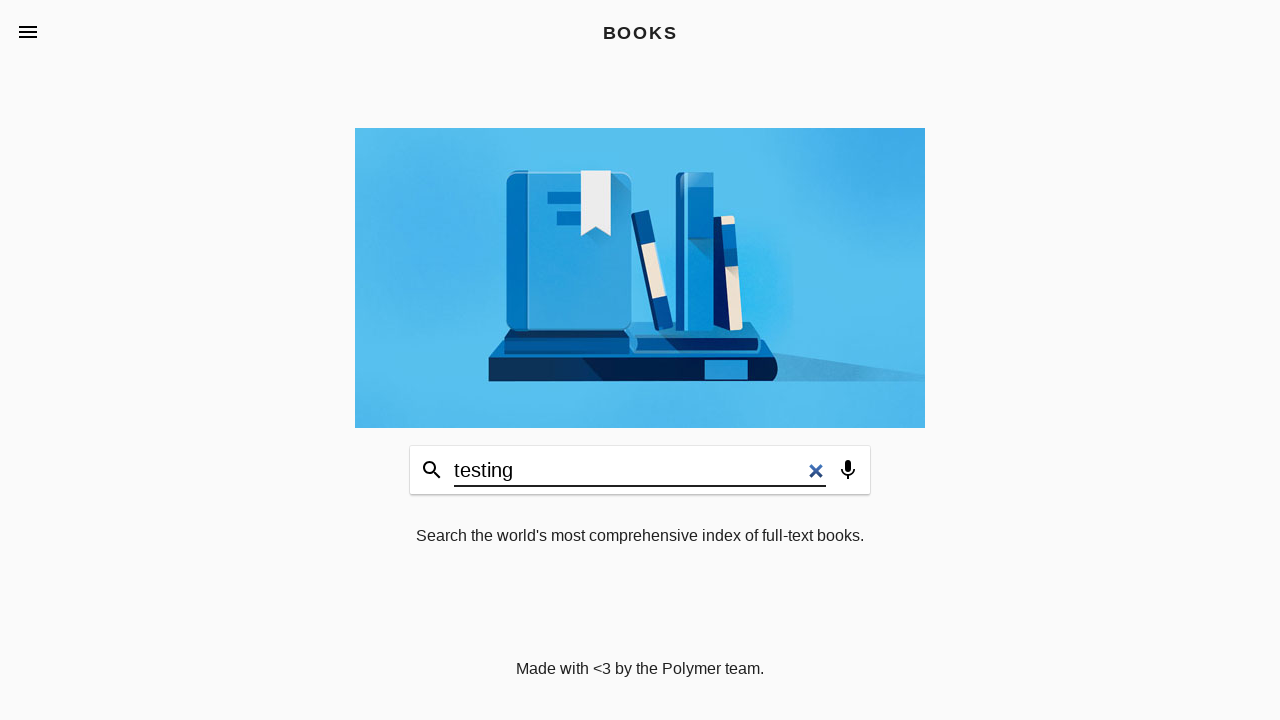

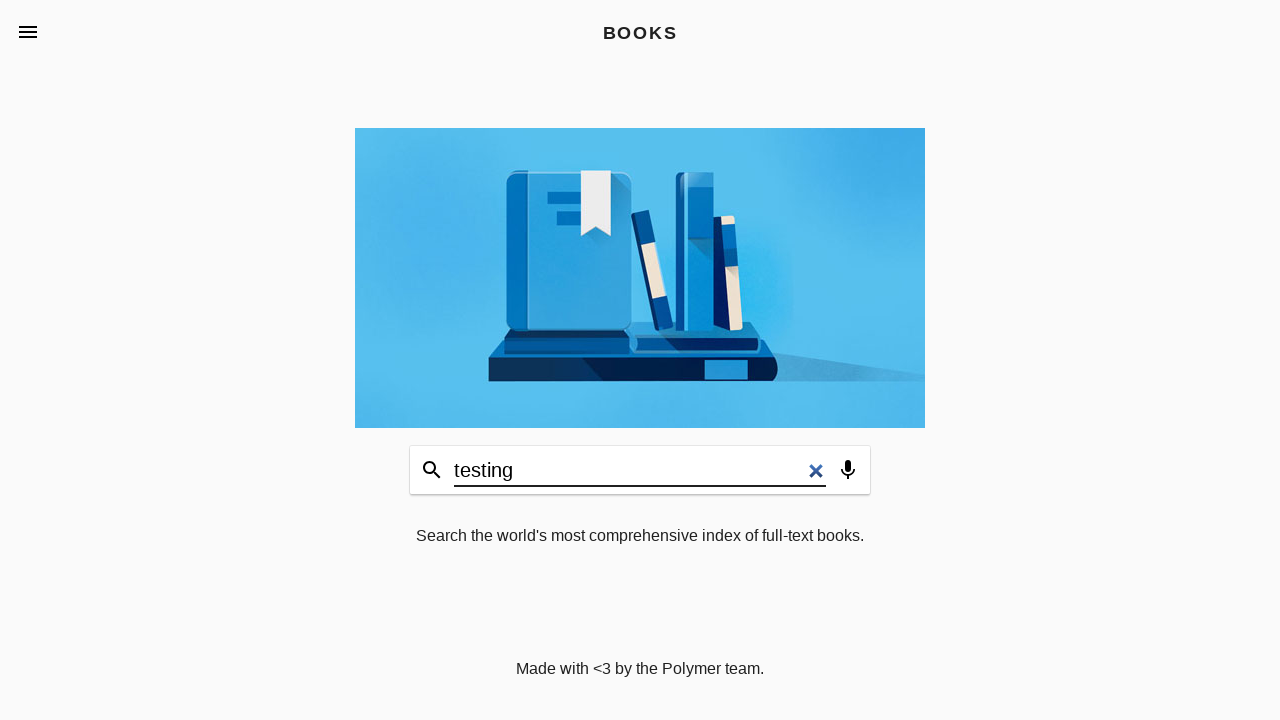